Tests search functionality by looking for and verifying a search button is present on the page

Starting URL: https://www.ofix.com/

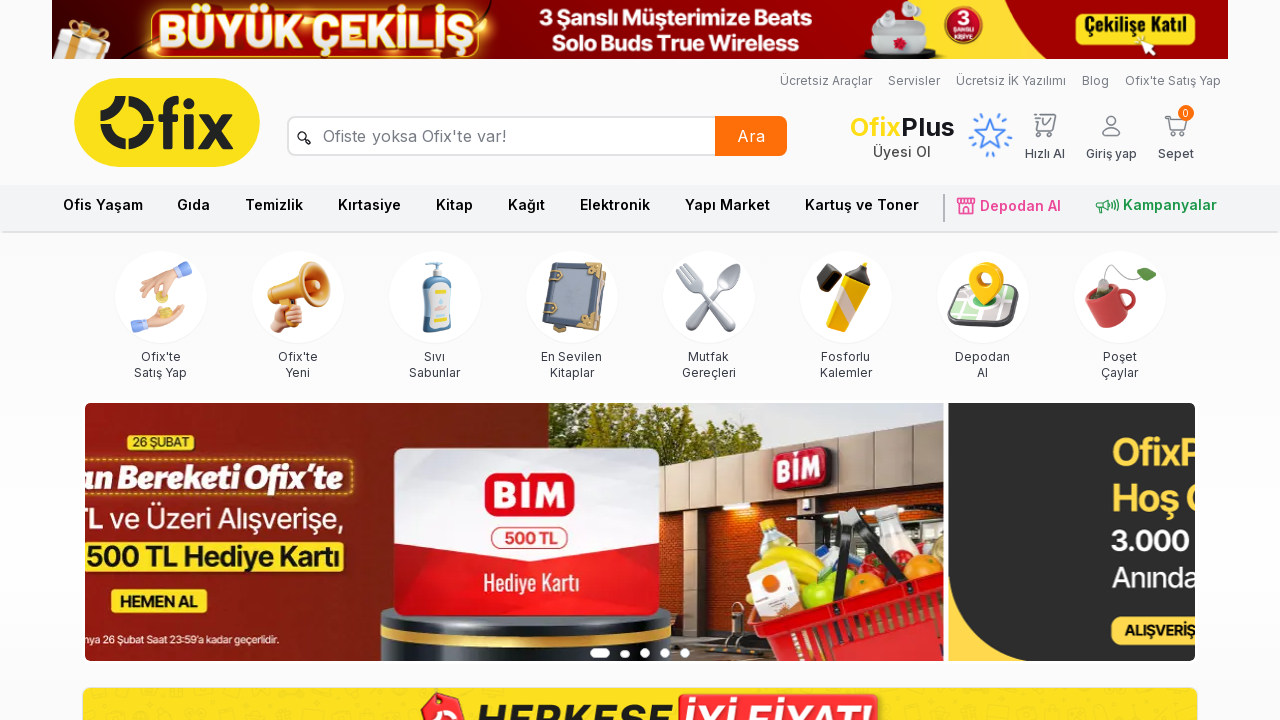

Found search button using selector 'button:has-text('Ara')'
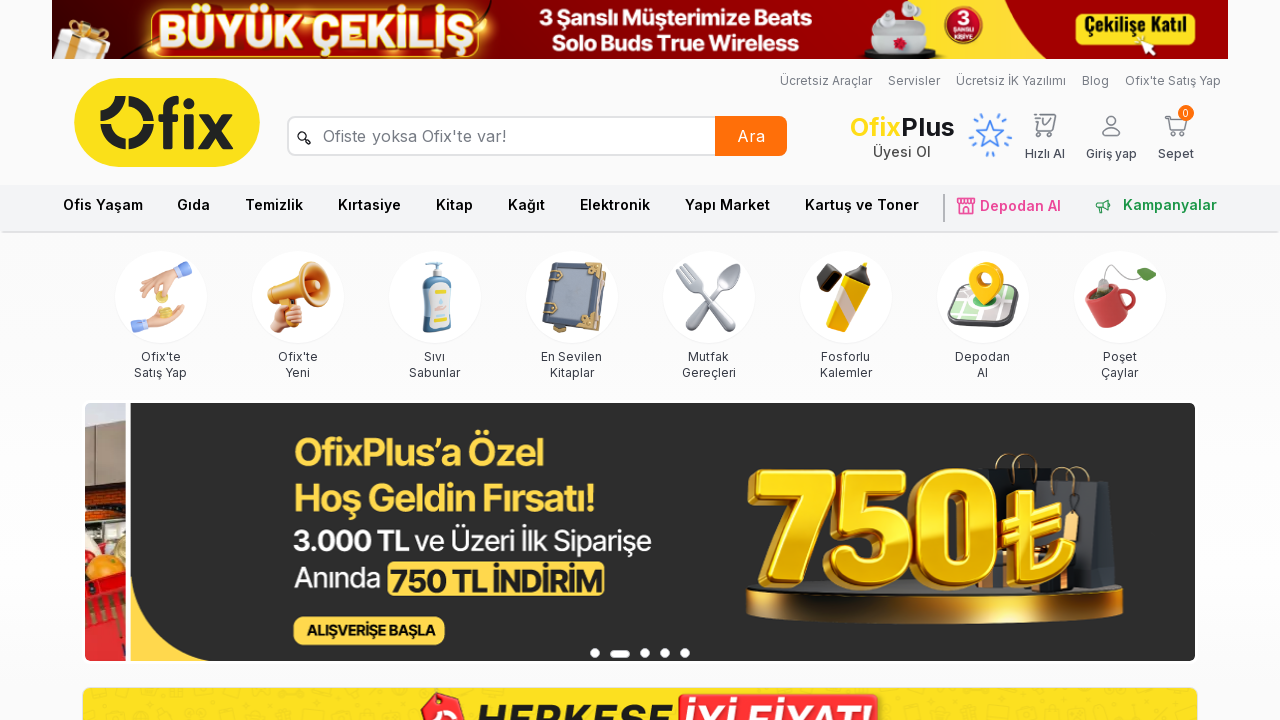

Verified search button is visible on the page
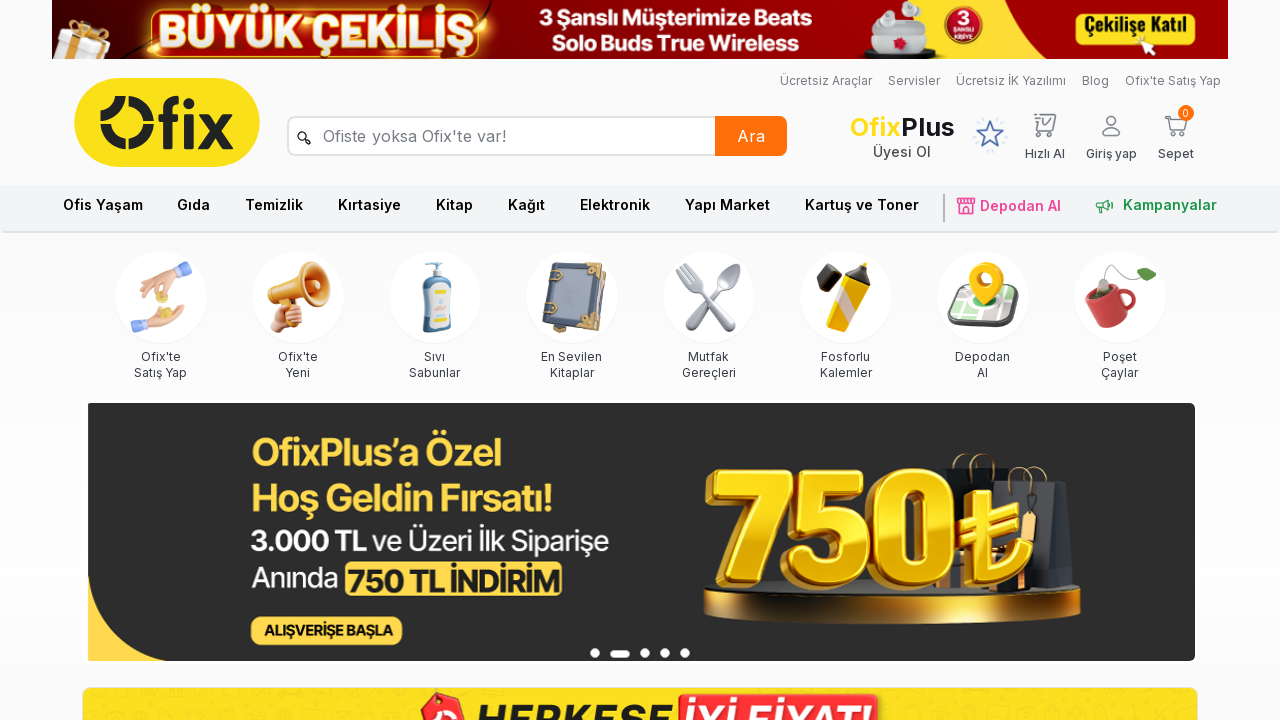

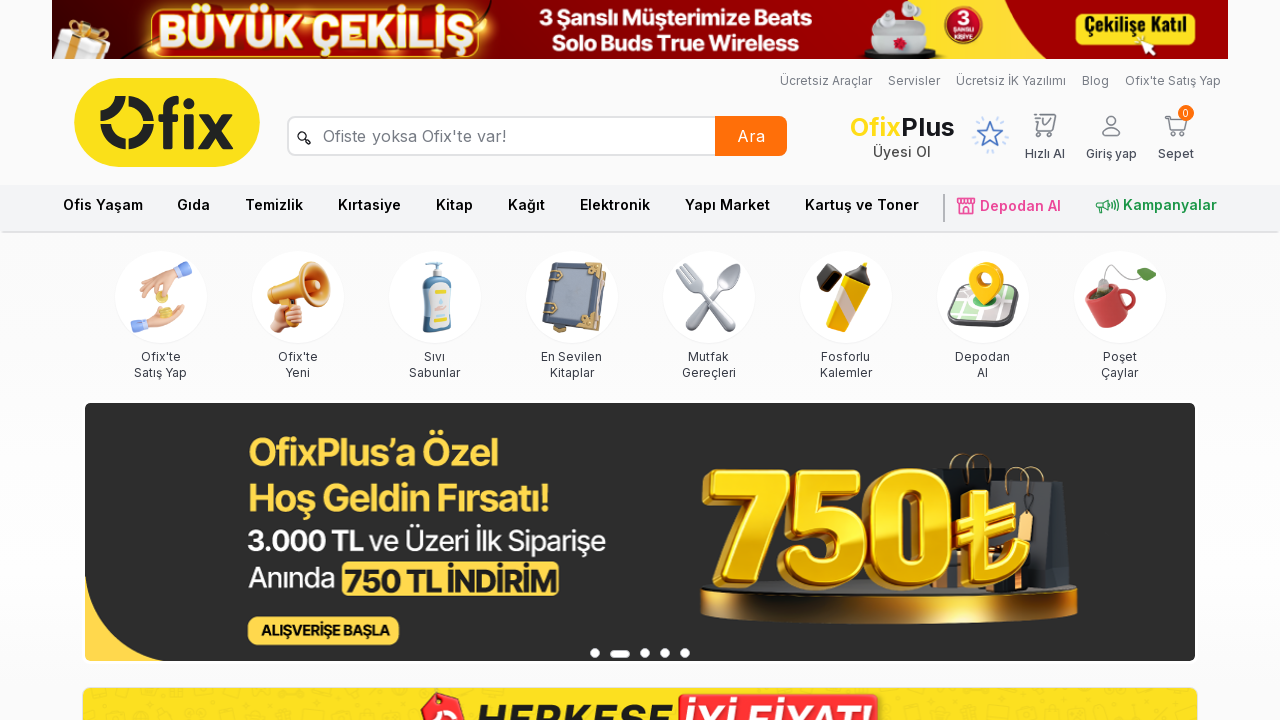